Tests username field with emojis and lowercase characters

Starting URL: https://buggy.justtestit.org/register

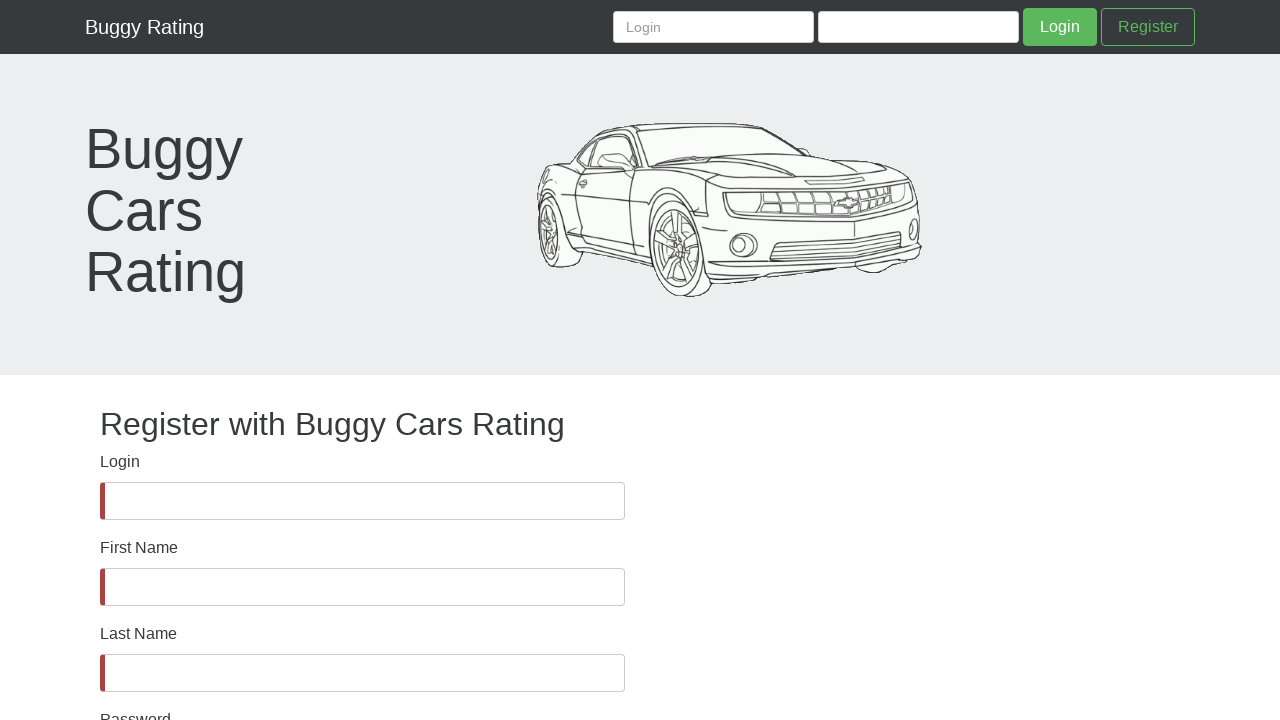

Username field became visible
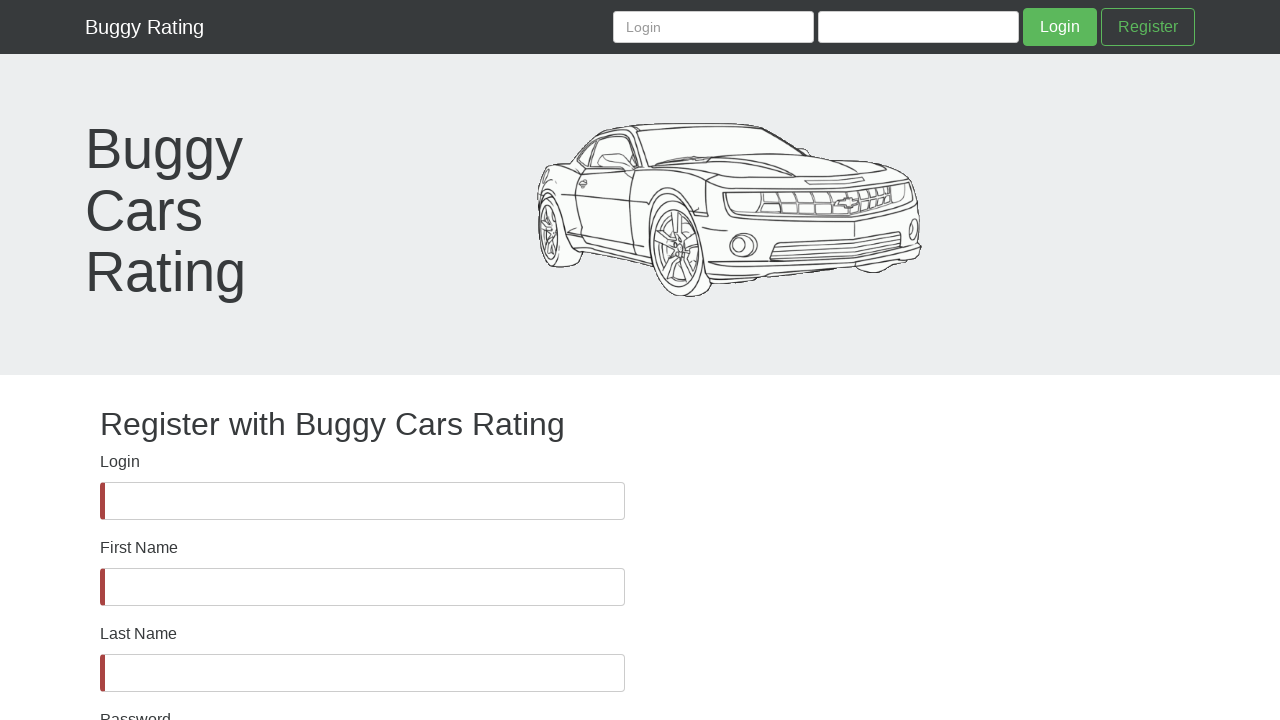

Filled username field with emojis and lowercase characters (length > 50) on #username
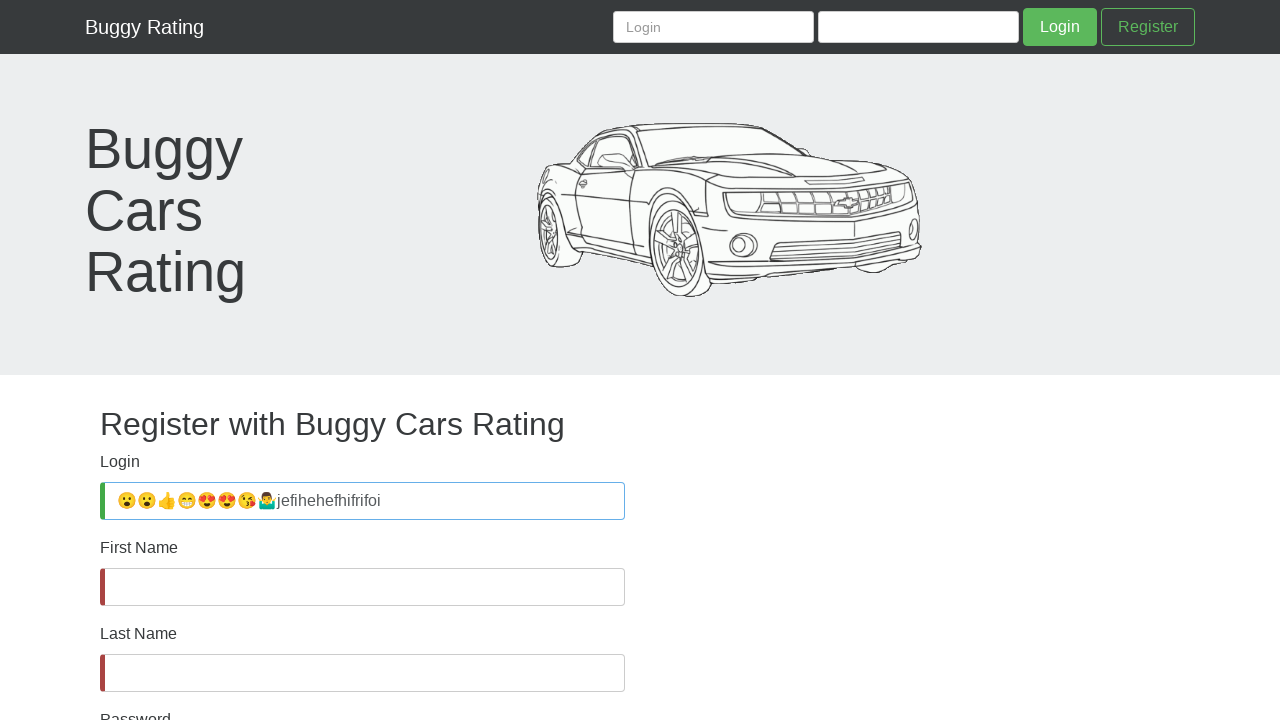

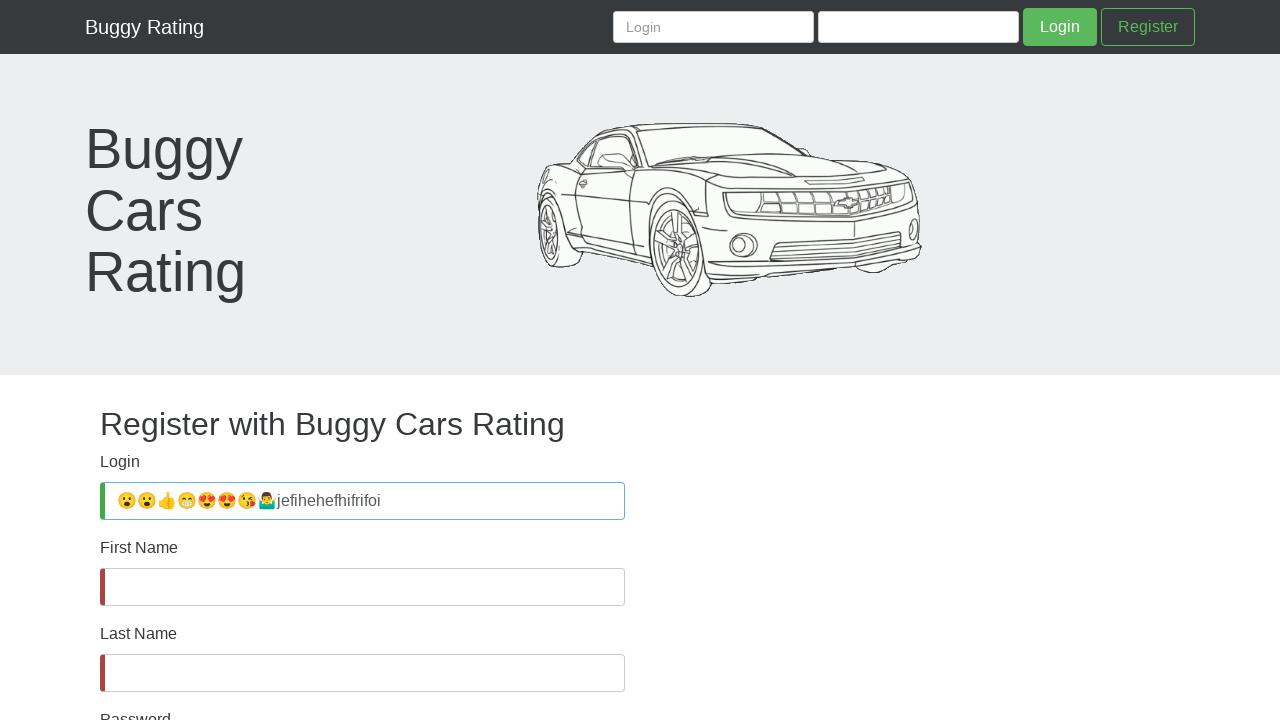